Tests various JavaScript alert interactions including accepting alerts, dismissing confirm dialogs, and sending text to prompt alerts

Starting URL: https://demoqa.com/alerts

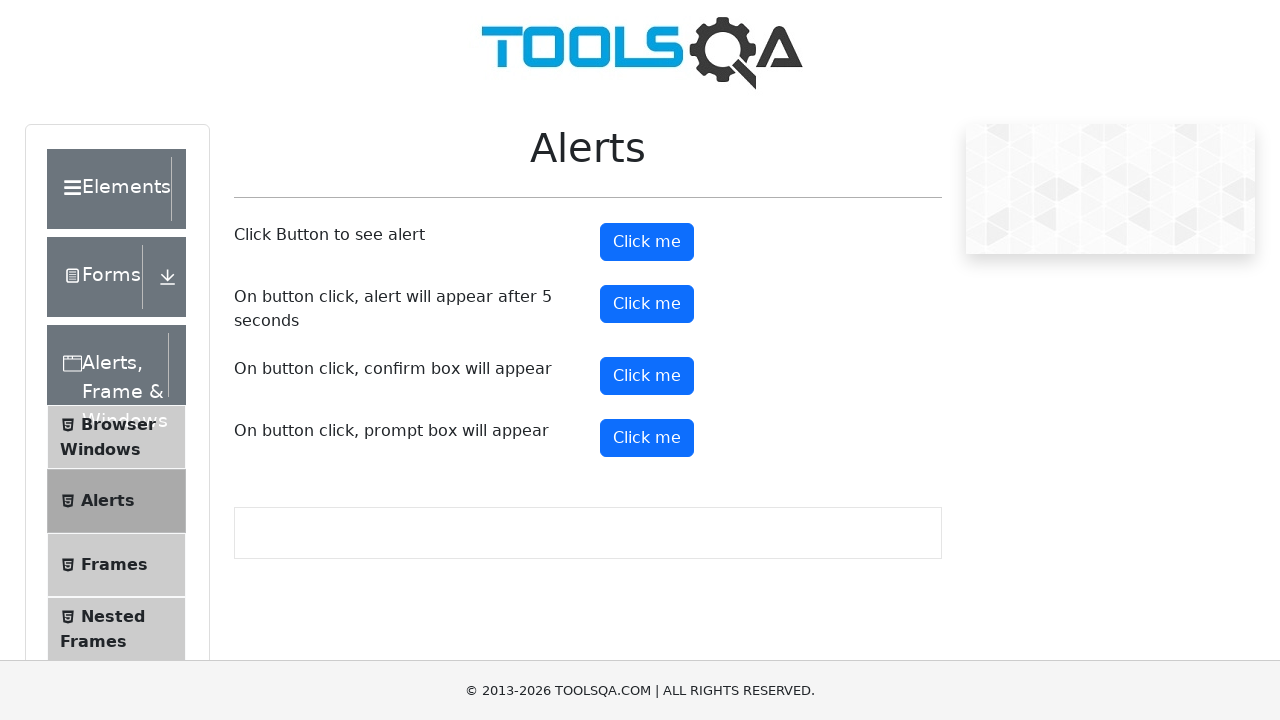

Clicked alert button and accepted the alert dialog at (647, 242) on #alertButton
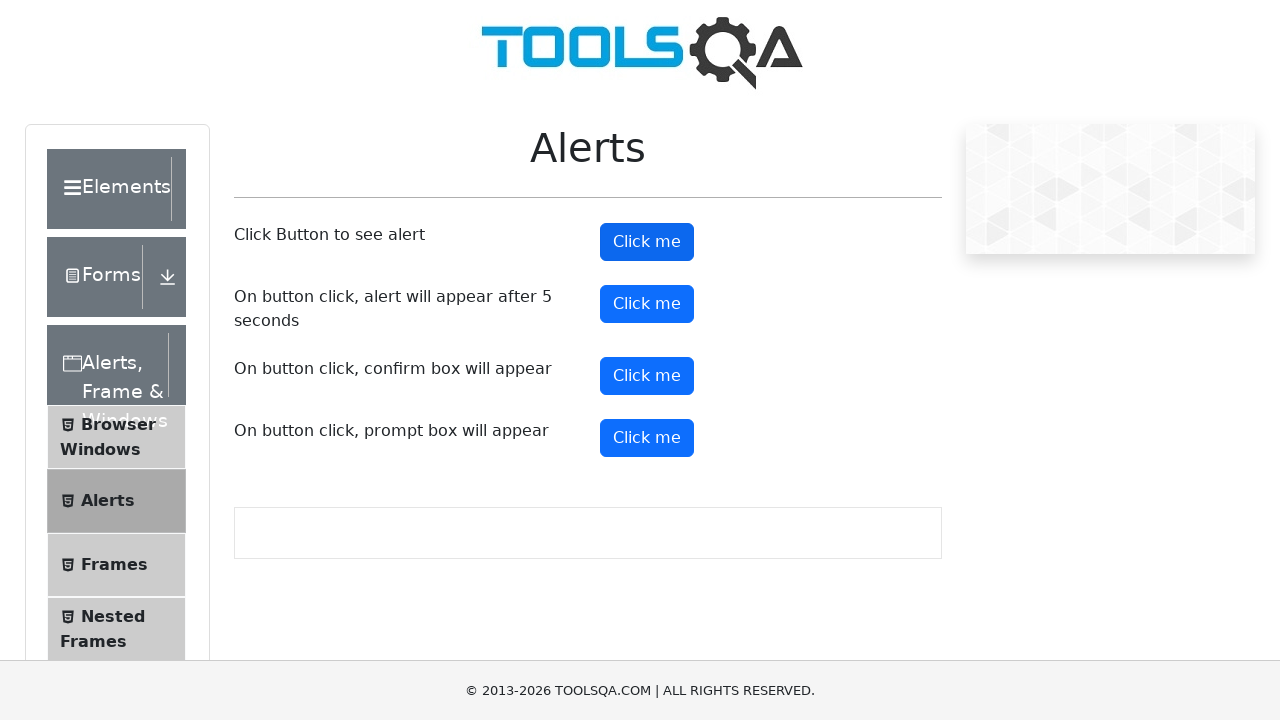

Scrolled to confirm button element
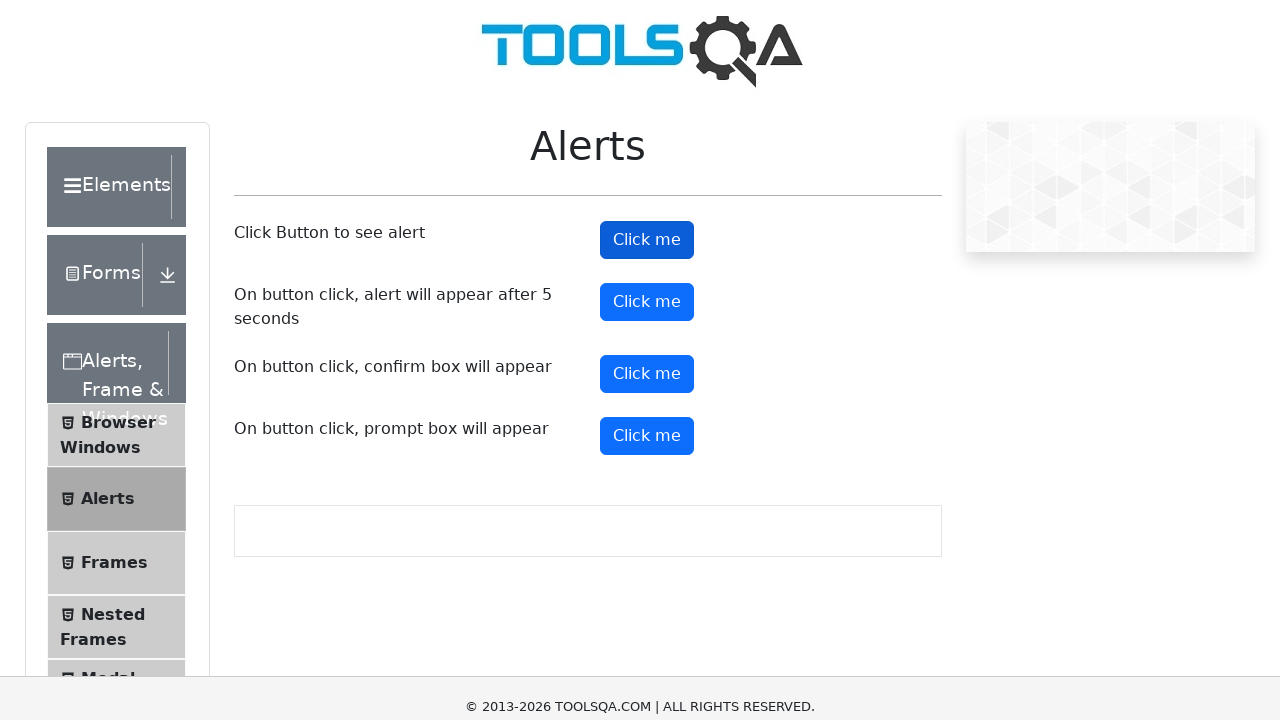

Clicked confirm button and dismissed the confirm dialog at (647, 19) on #confirmButton
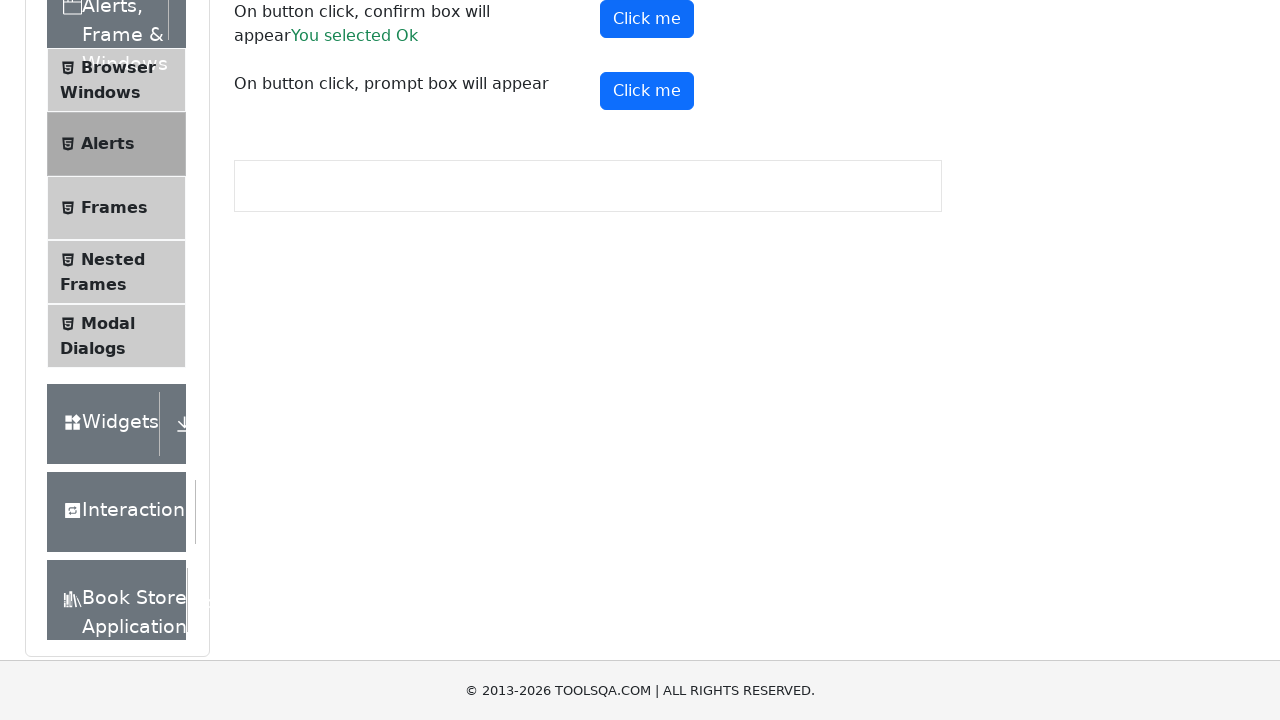

Clicked prompt button and sent text to prompt alert before accepting at (647, 91) on #promtButton
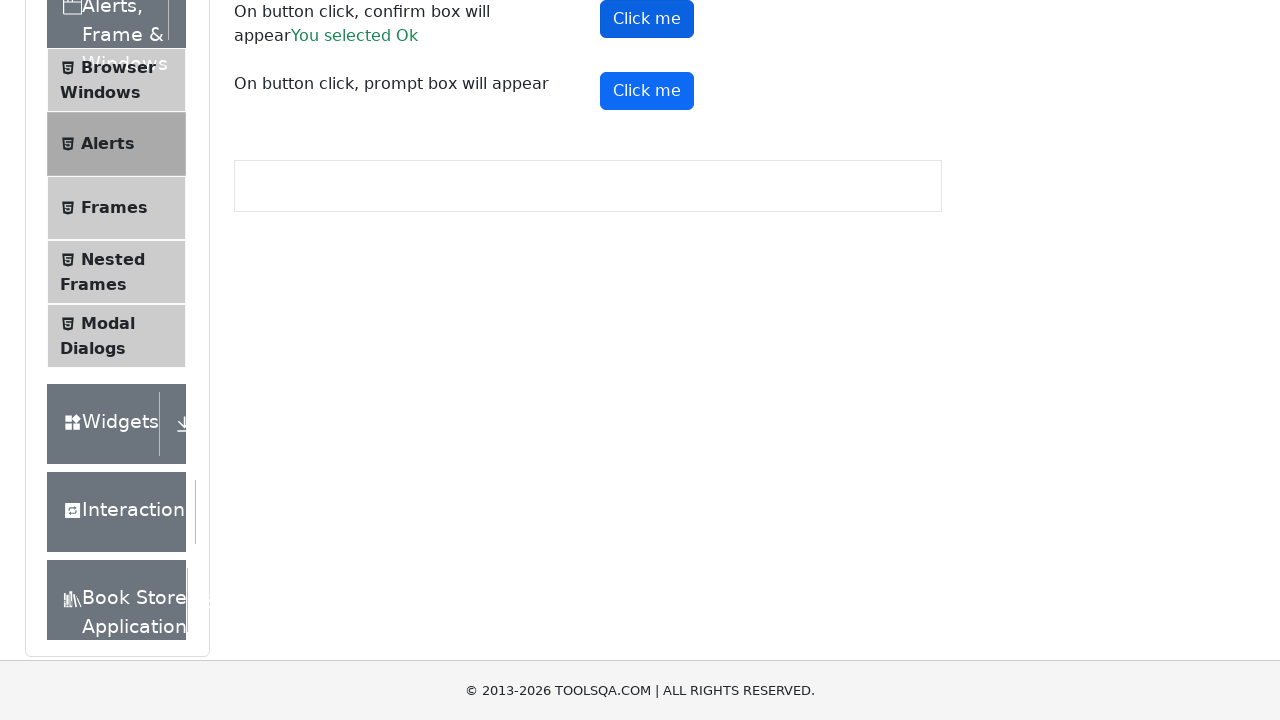

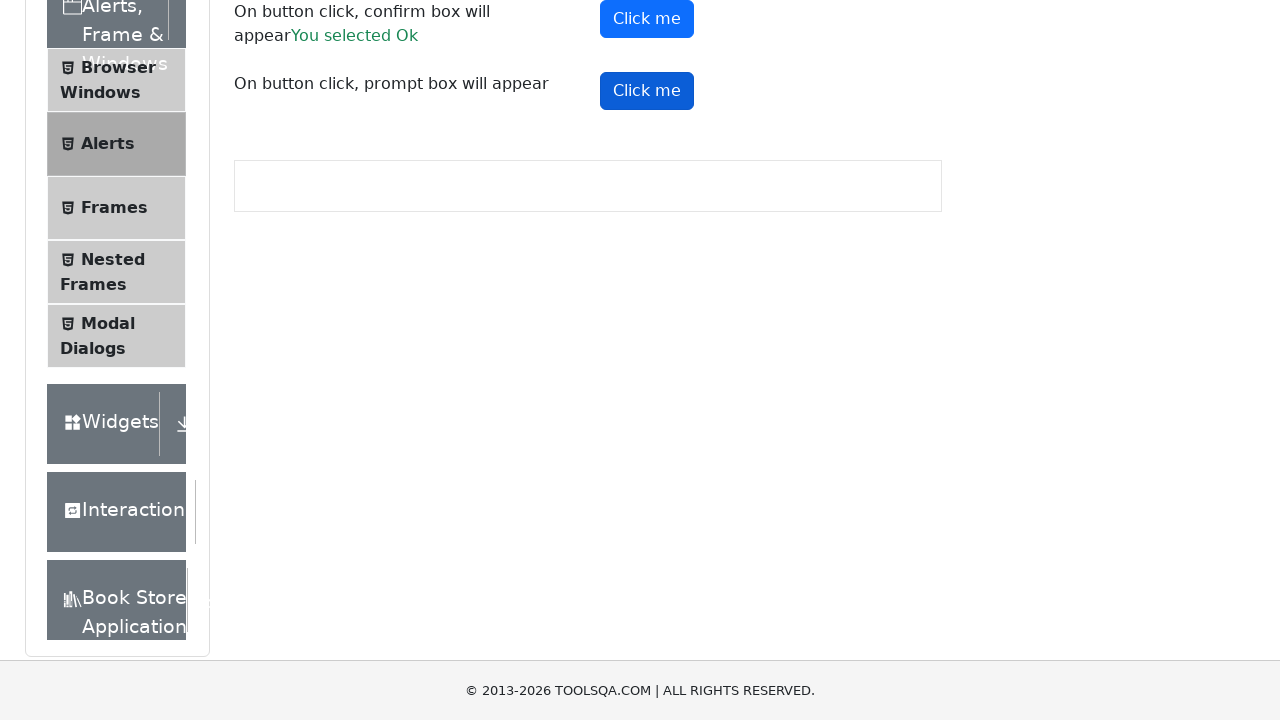